Navigates to the Applitools demo application login page and clicks the login button to access the app page, verifying basic navigation flow of the demo application.

Starting URL: https://demo.applitools.com

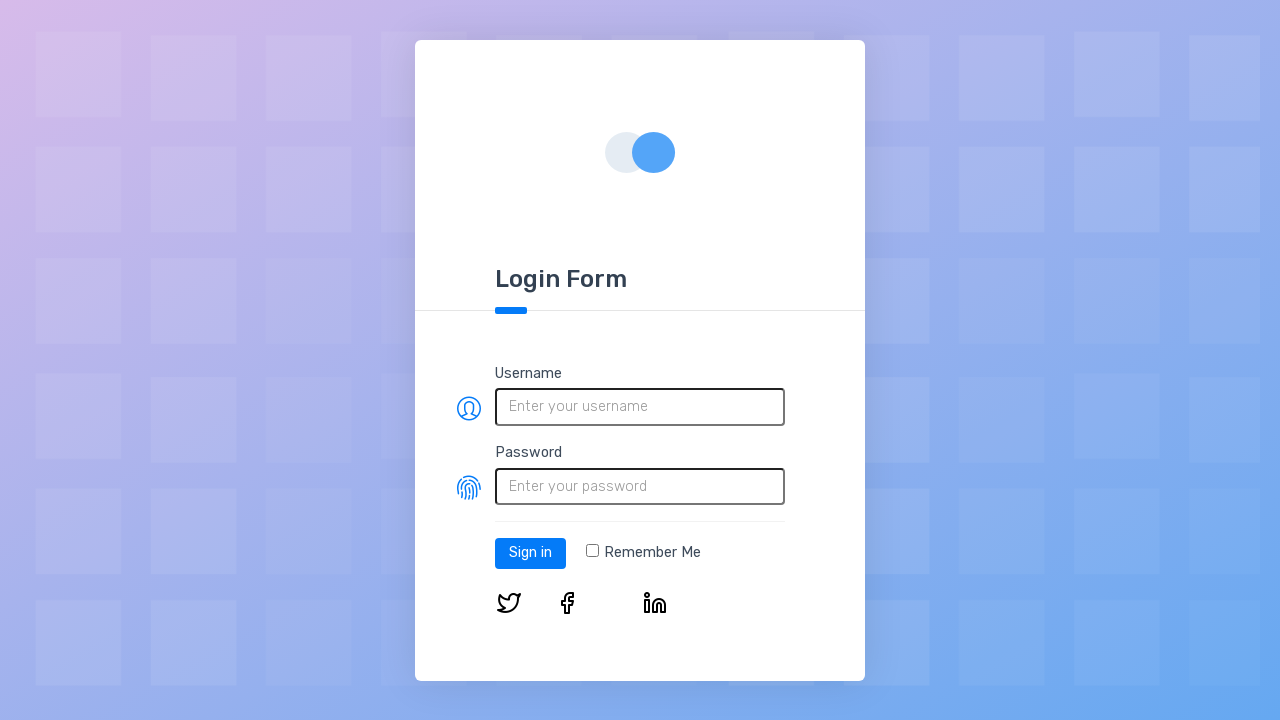

Set viewport size to 800x600
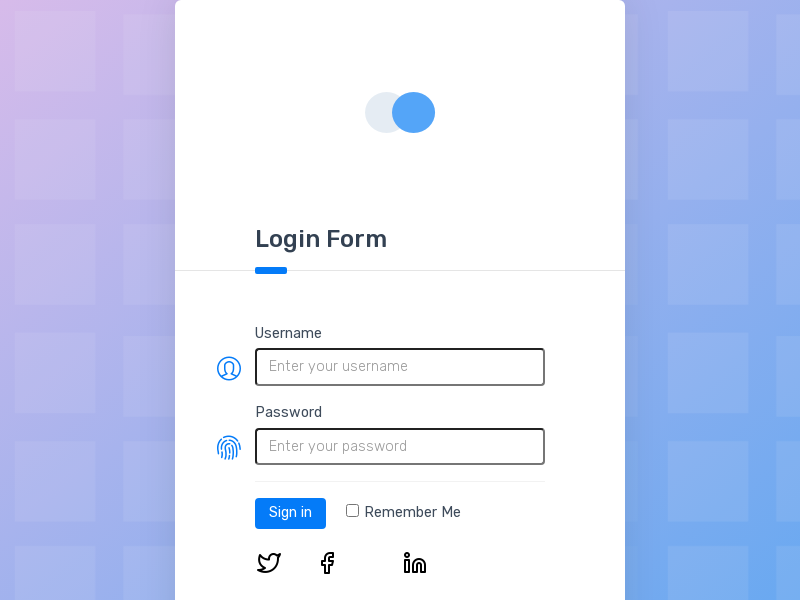

Login button element loaded on login page
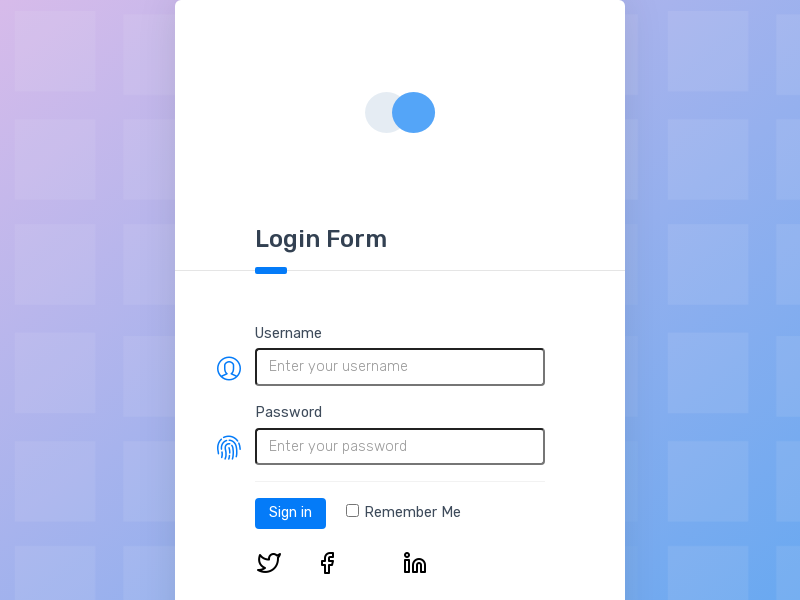

Clicked login button to access app page at (290, 513) on #log-in
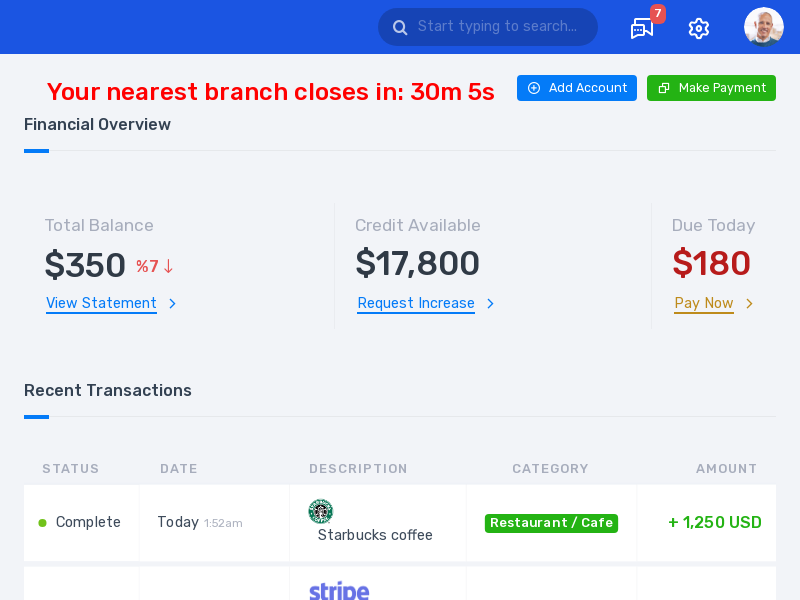

App page fully loaded after login, network idle reached
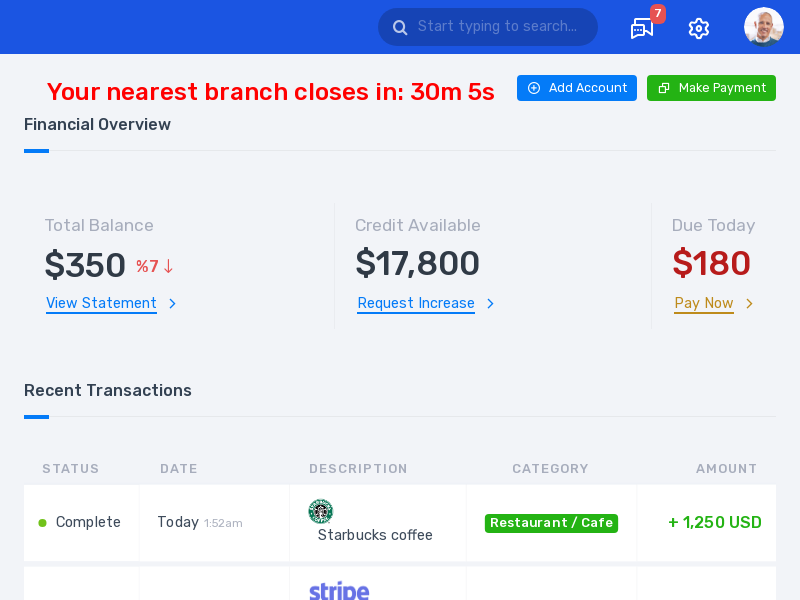

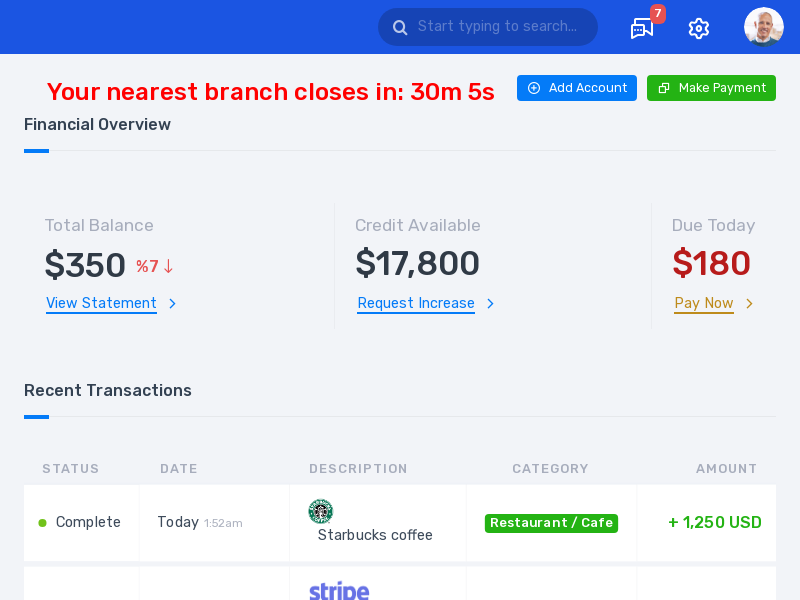